Tests the car search functionality on ss.com by selecting the cars category, setting price range, year, engine size, color filters and submitting the search

Starting URL: https://www.ss.com/lv/

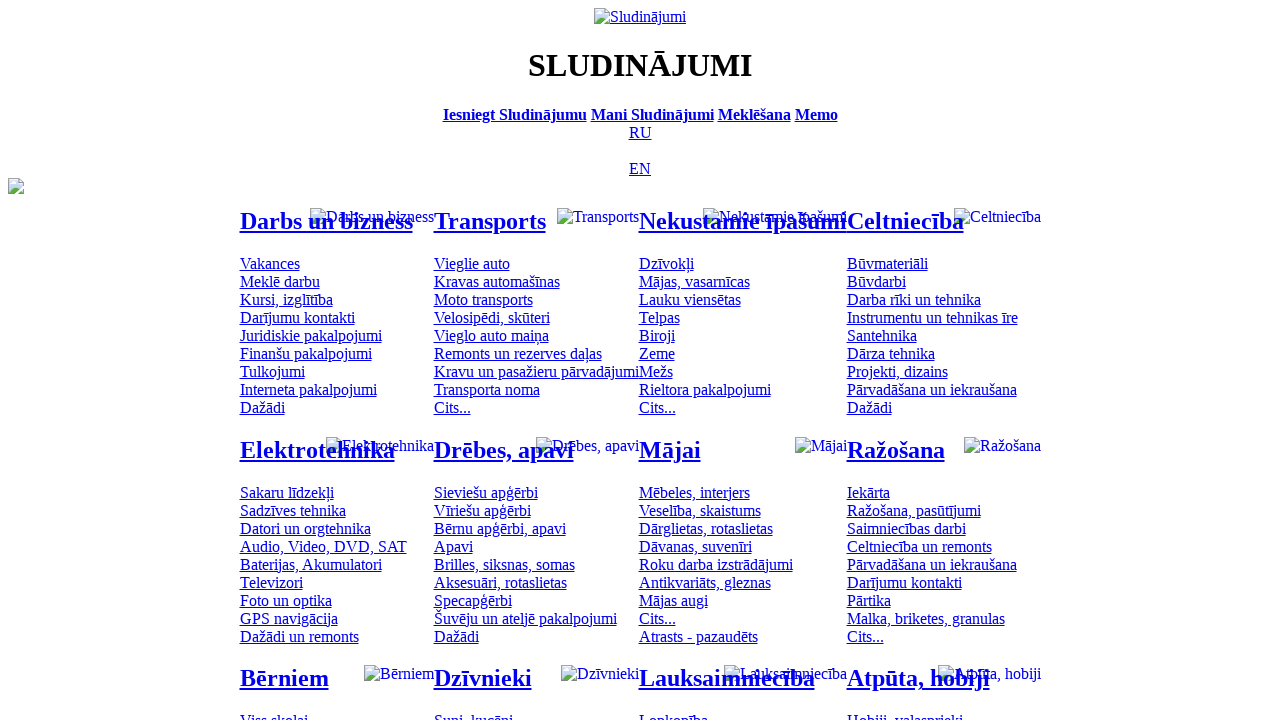

Clicked on cars category at (472, 263) on #mtd_97
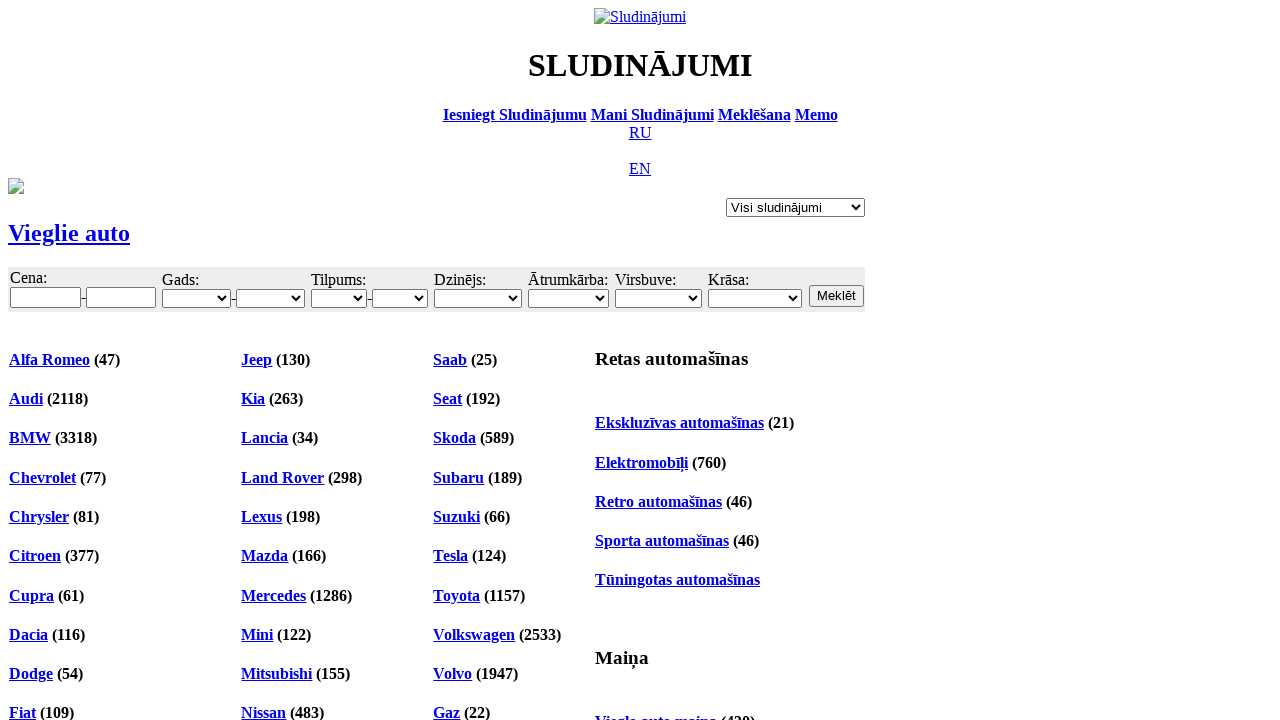

Set minimum price to 6000 on #f_o_8_min
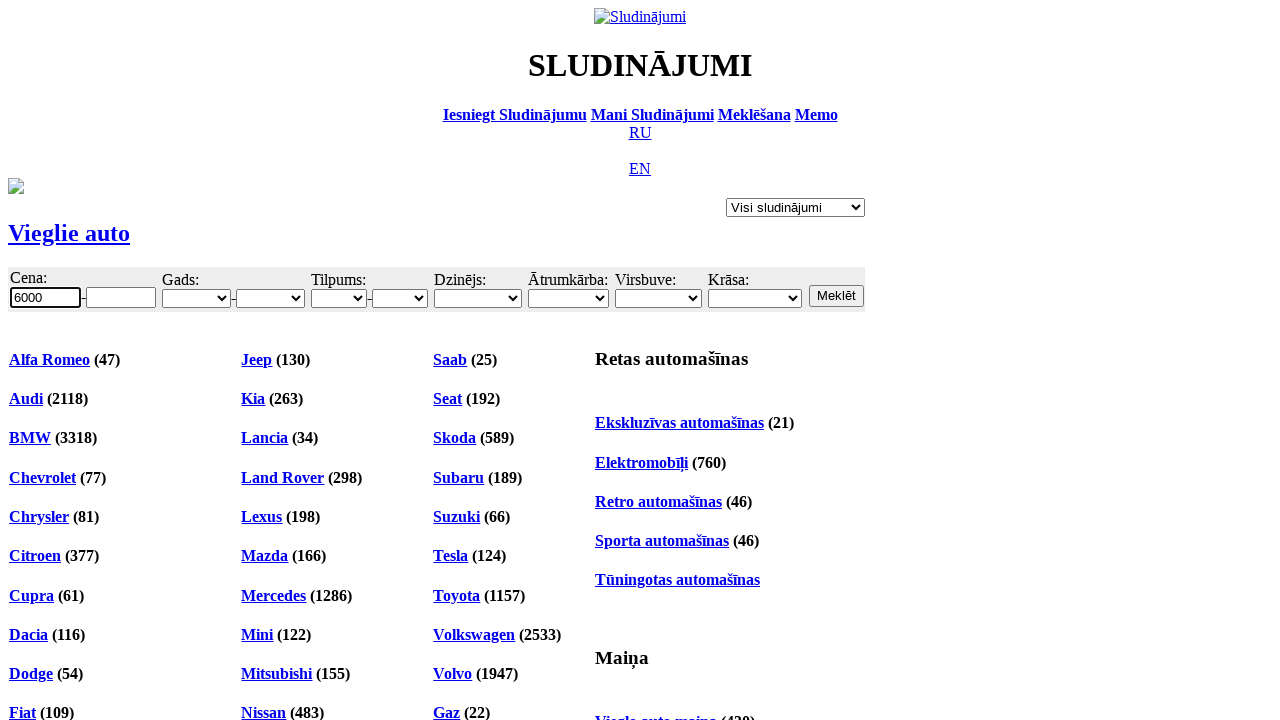

Set maximum price to 10000 on #f_o_8_max
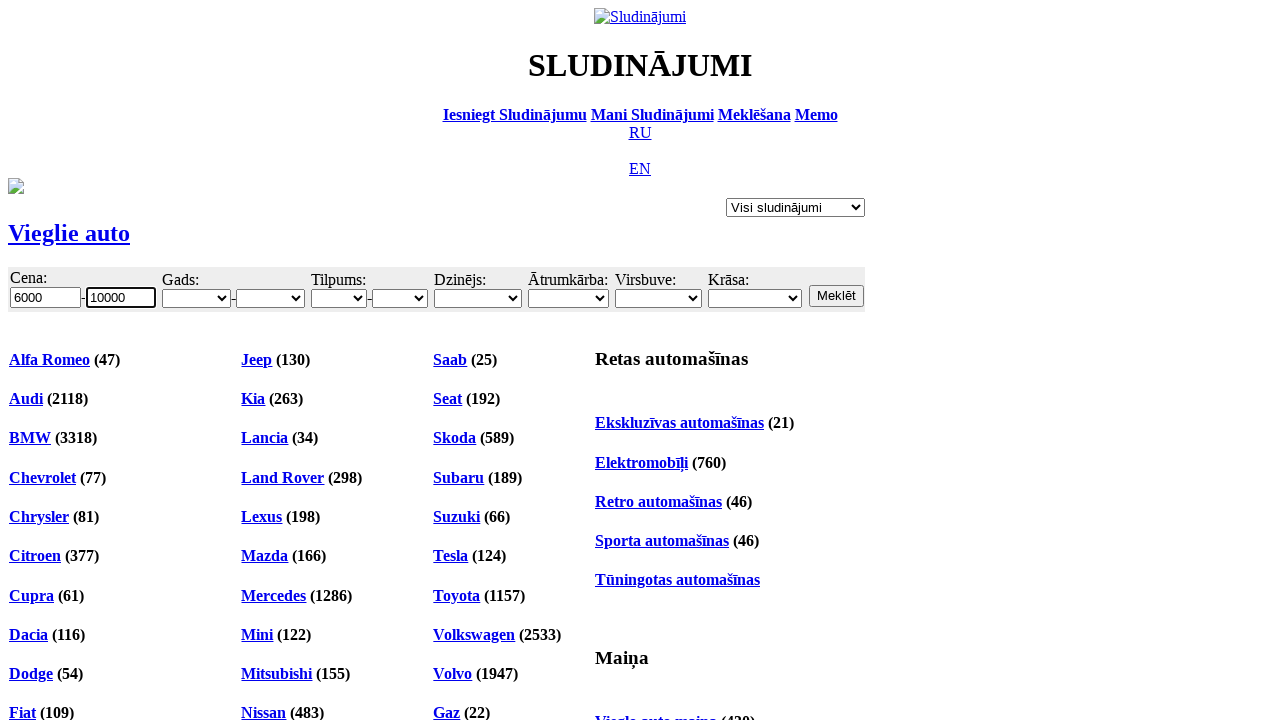

Selected minimum year 2001 from dropdown on #f_o_18_min
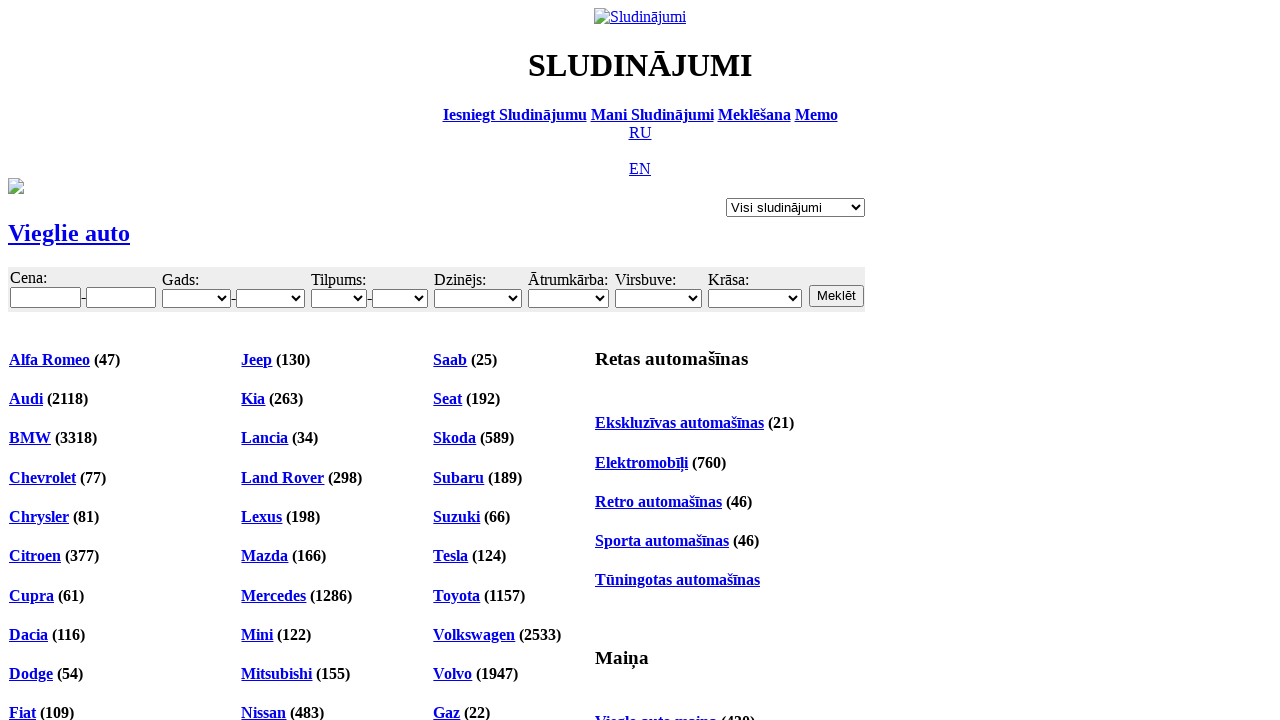

Selected maximum engine size 3.0 from dropdown on #f_o_15_max
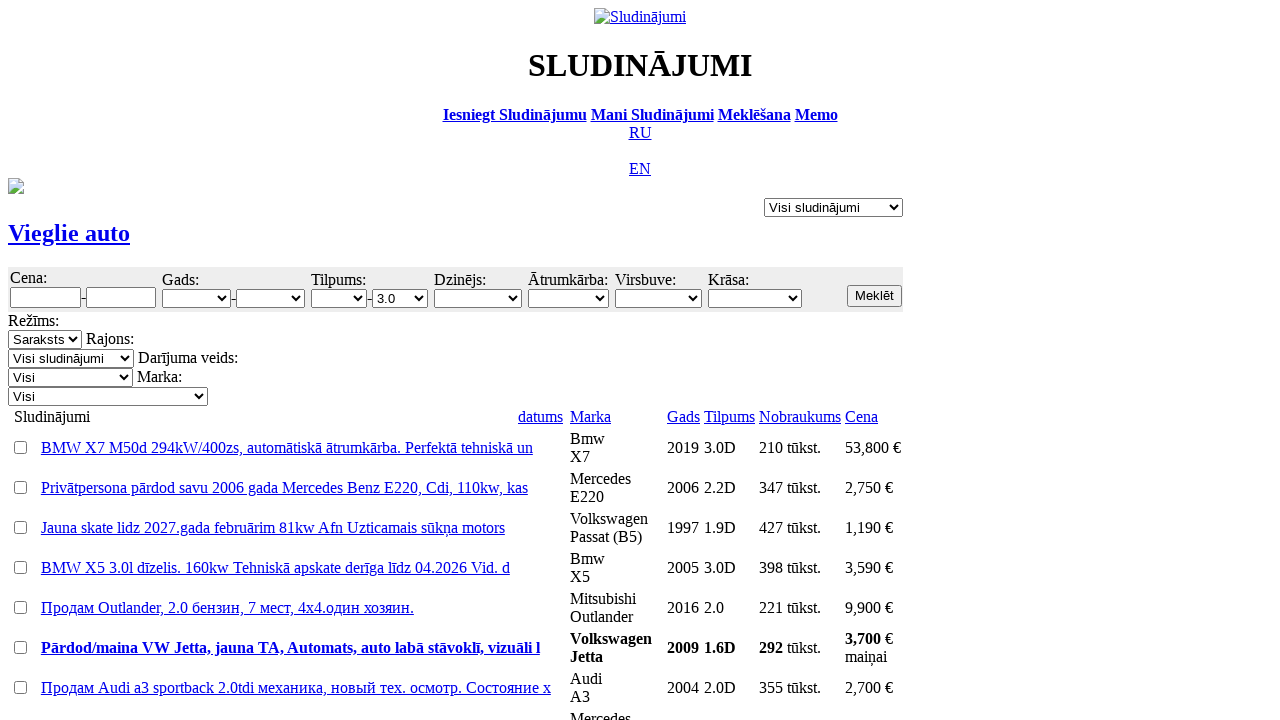

Selected color option from dropdown on #f_o_17
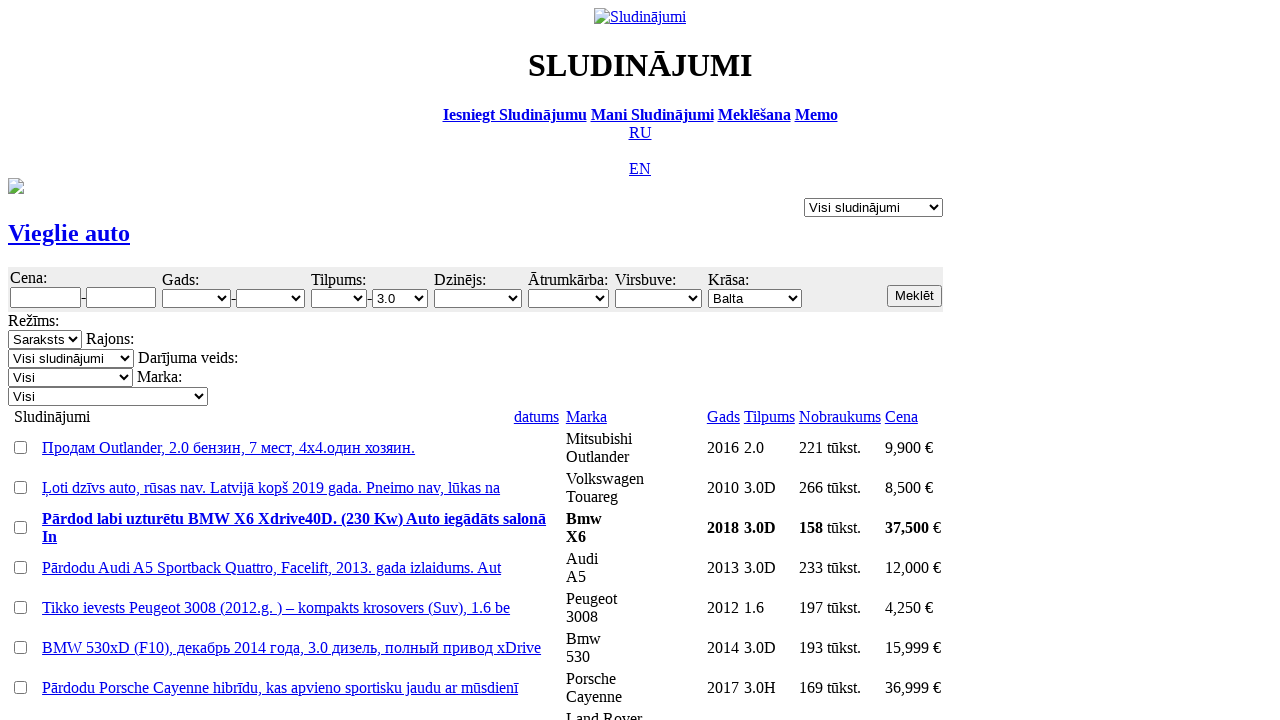

Clicked search button to submit car search with filters at (914, 296) on .s12
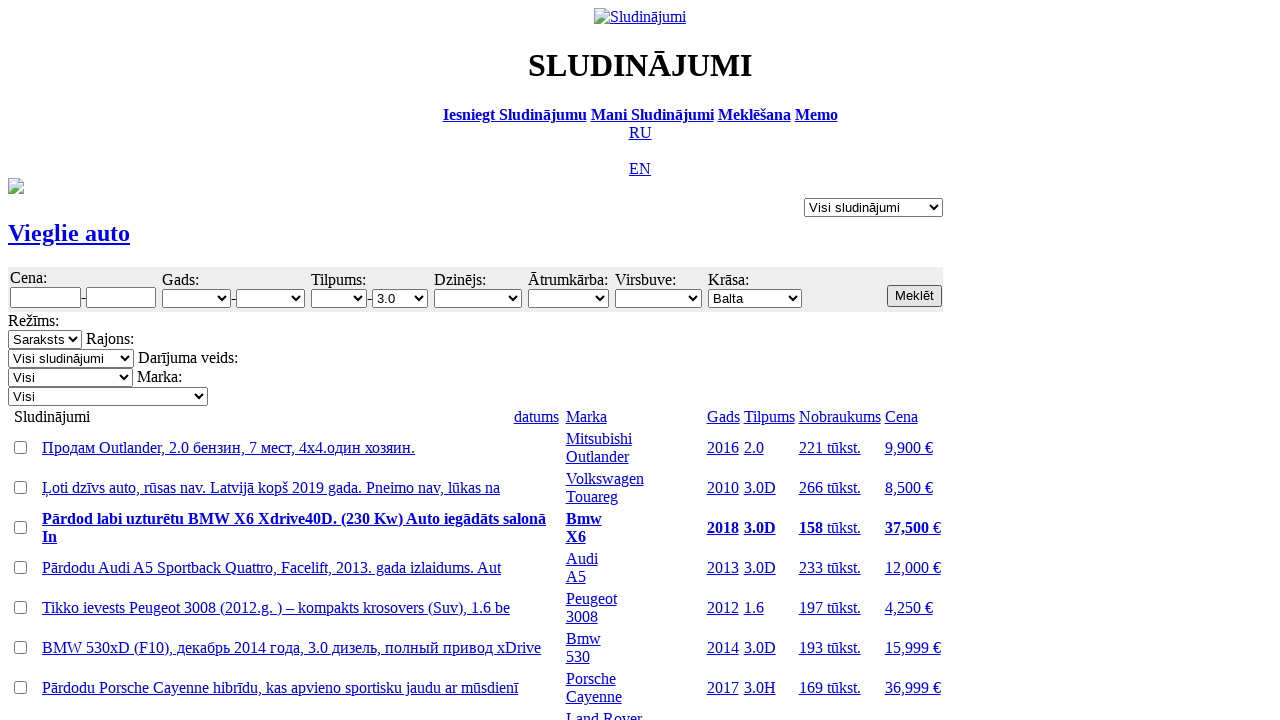

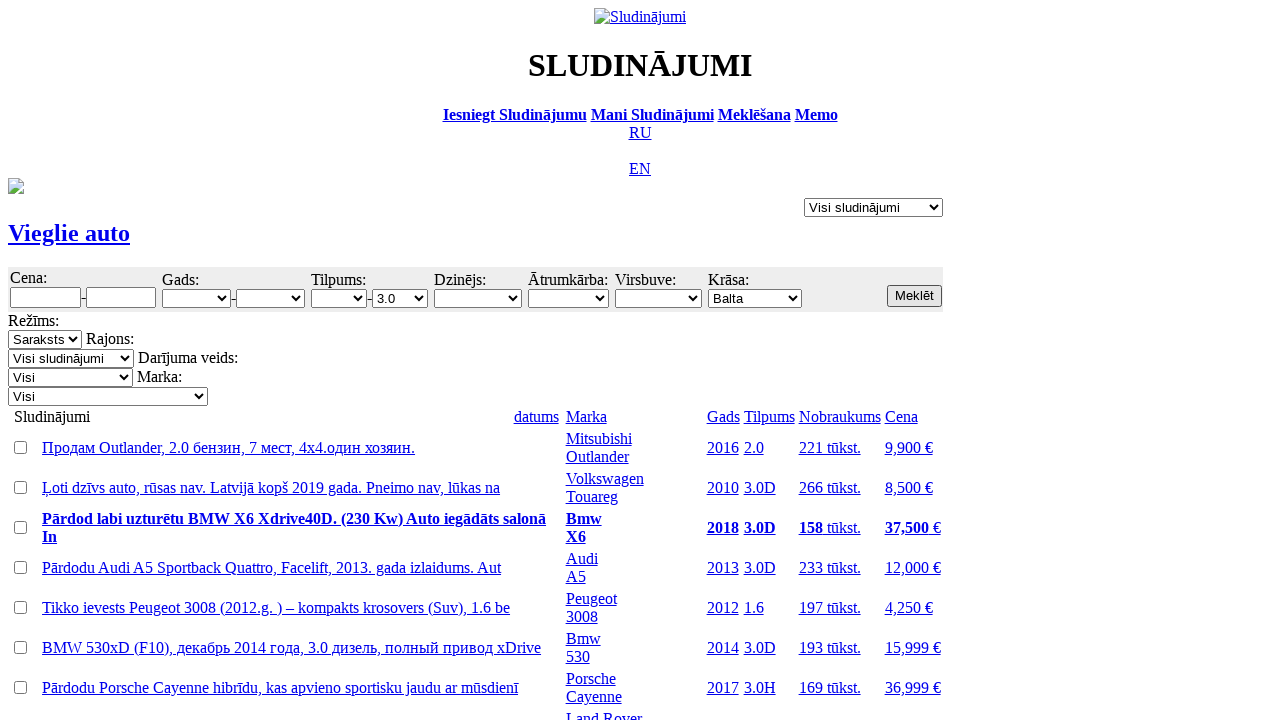